Navigates to an automation bookstore, iterates through book titles, and clicks on the "Agile Testing" book if found

Starting URL: https://automationbookstore.dev/

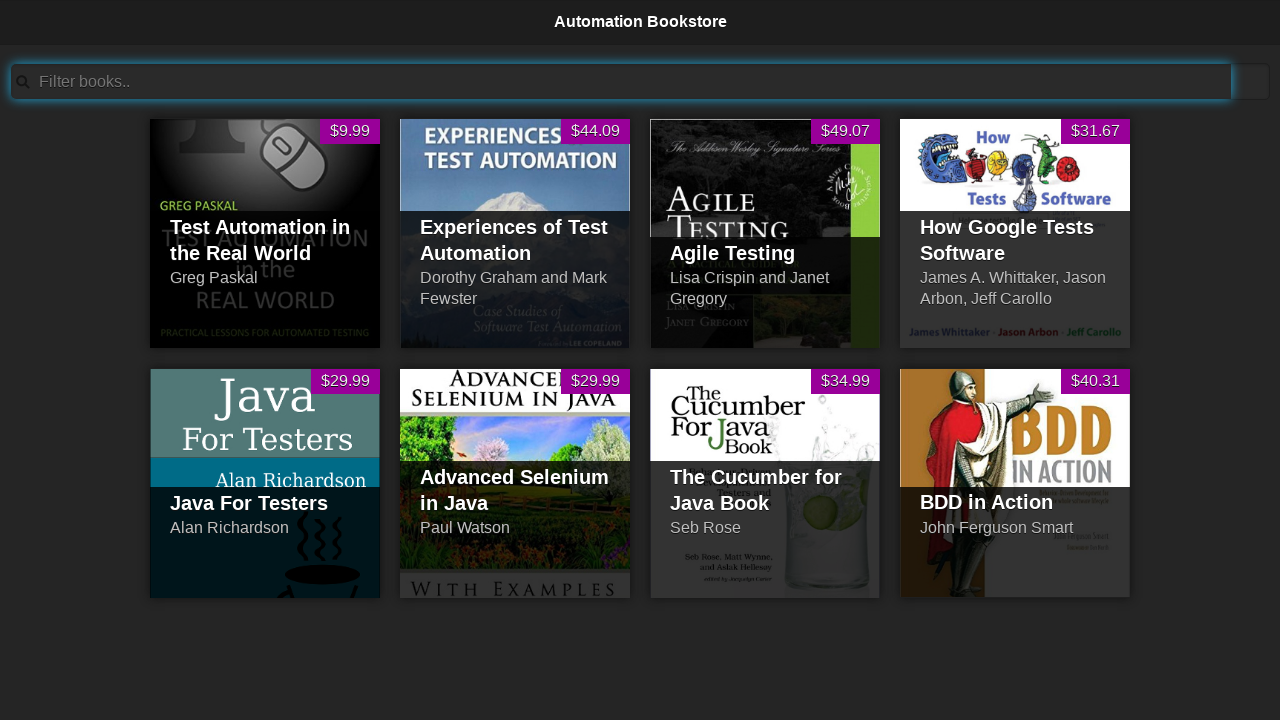

Navigated to automation bookstore homepage
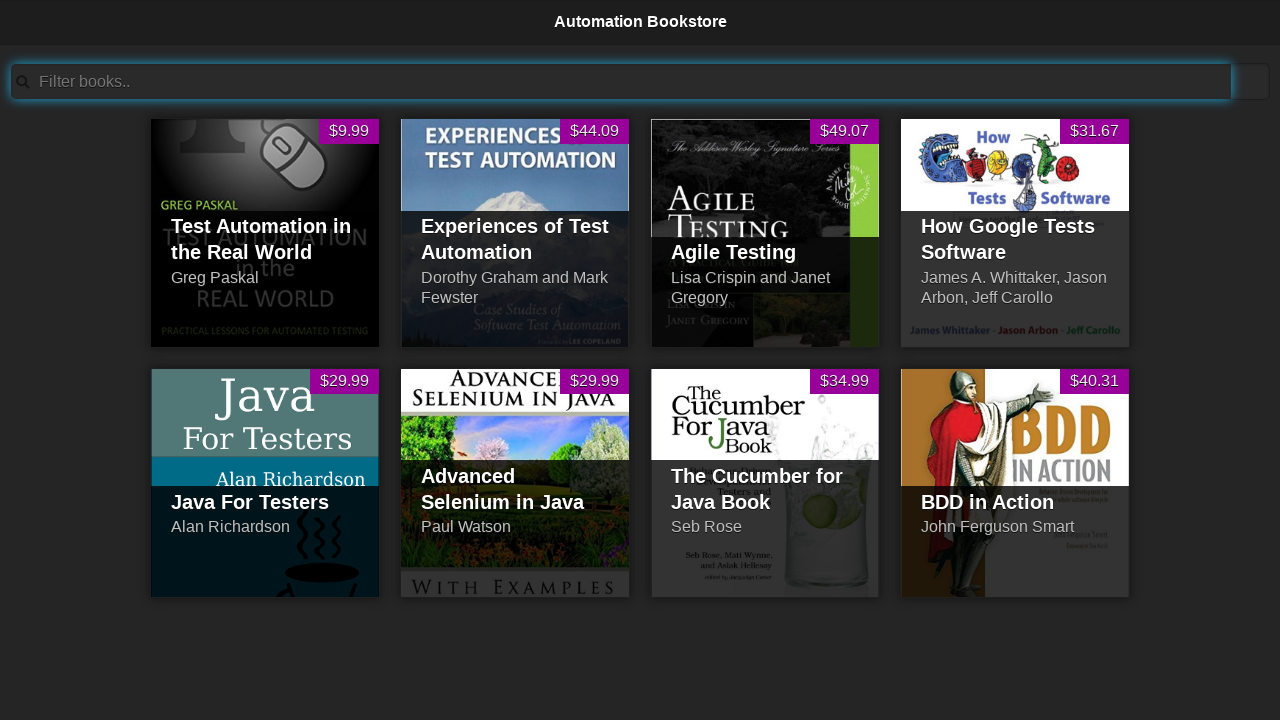

Retrieved all book title elements from the page
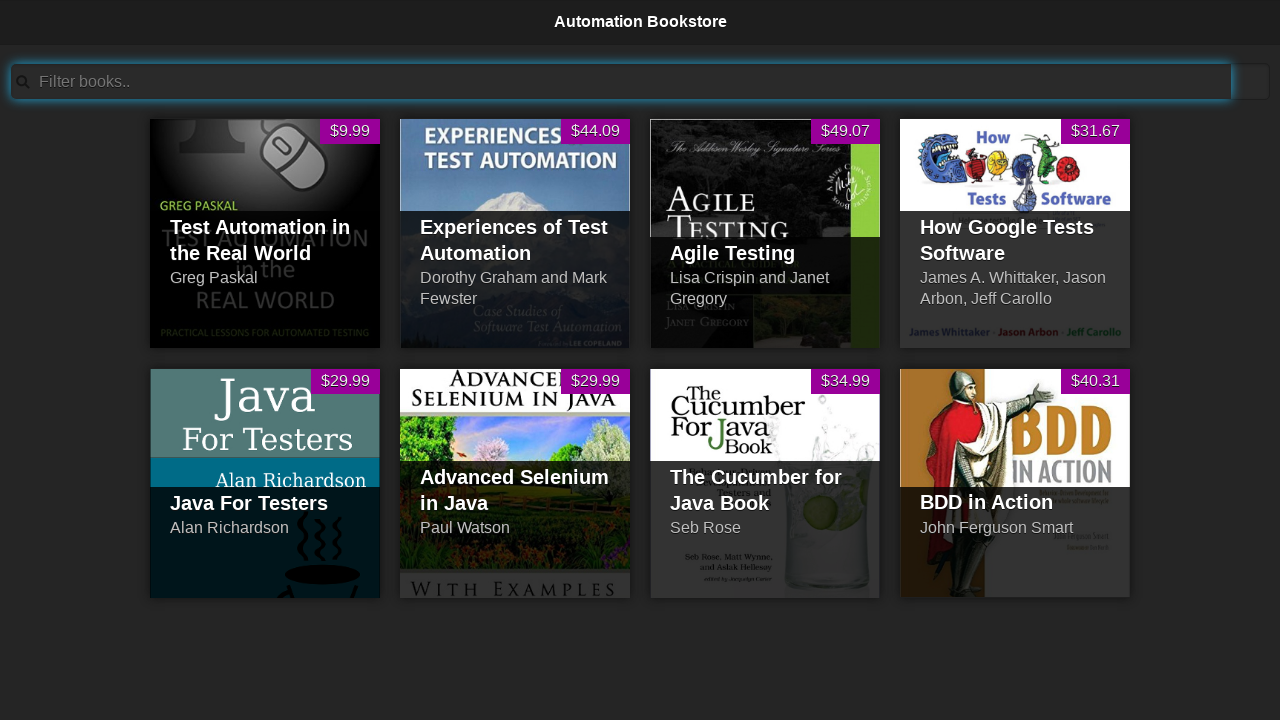

Retrieved book title text: 'Test Automation in the Real World'
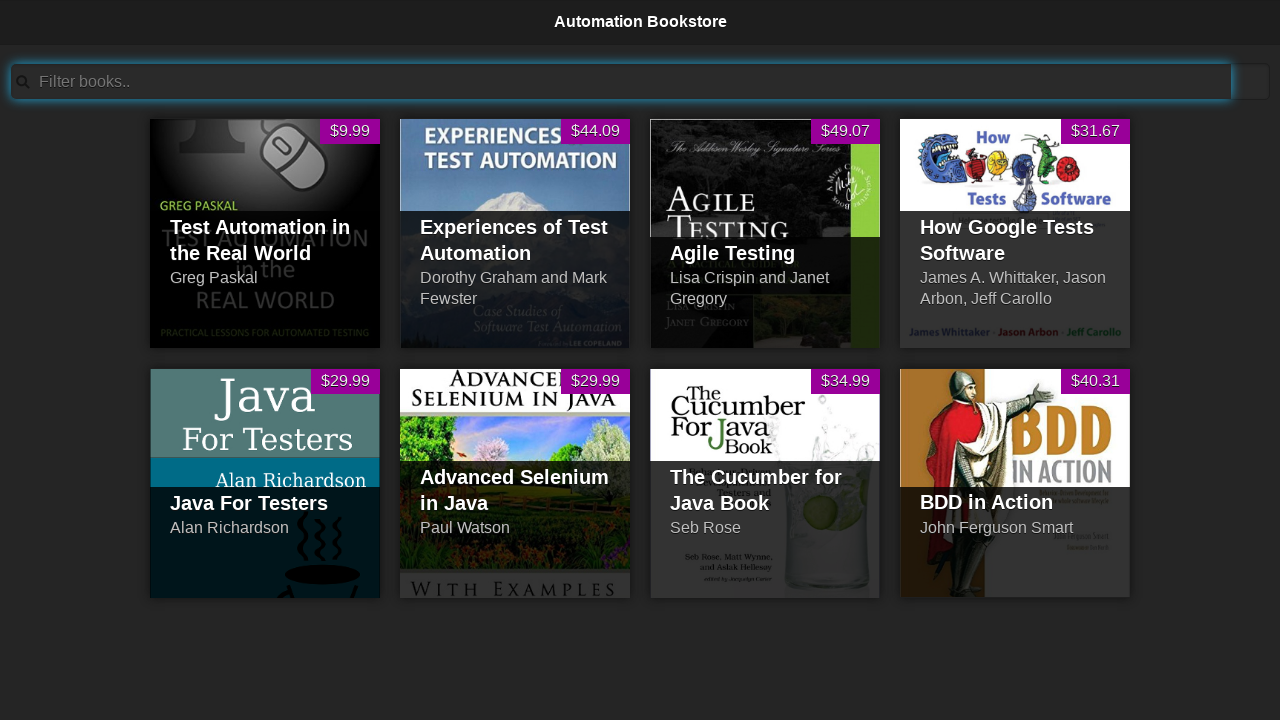

Retrieved book title text: 'Experiences of Test Automation'
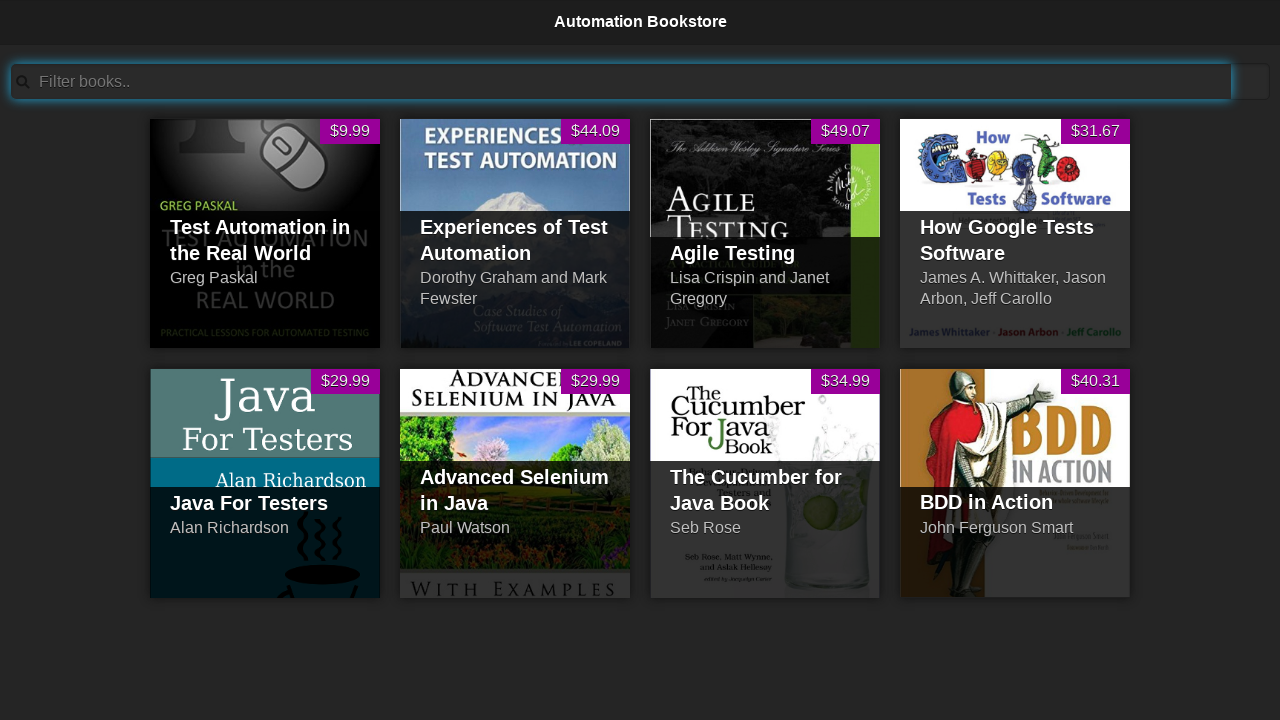

Retrieved book title text: 'Agile Testing'
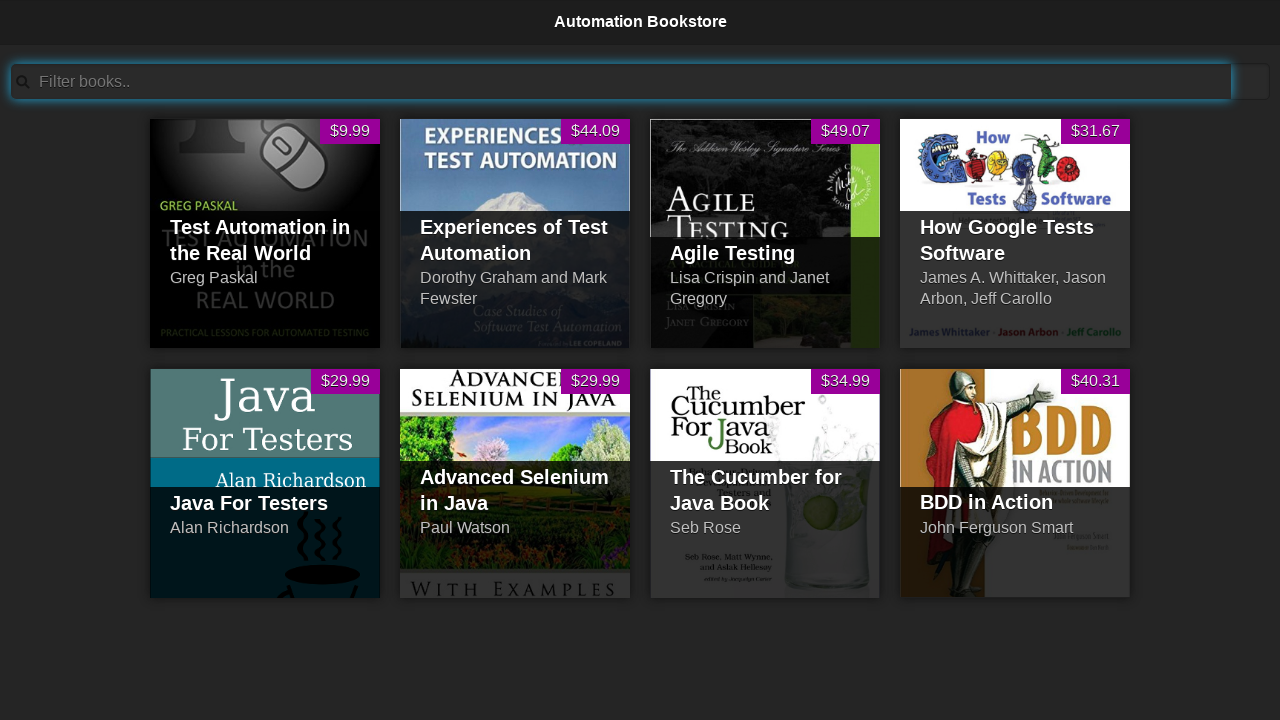

Found and clicked on 'Agile Testing' book at (765, 253) on h2[id^='pid'] >> nth=2
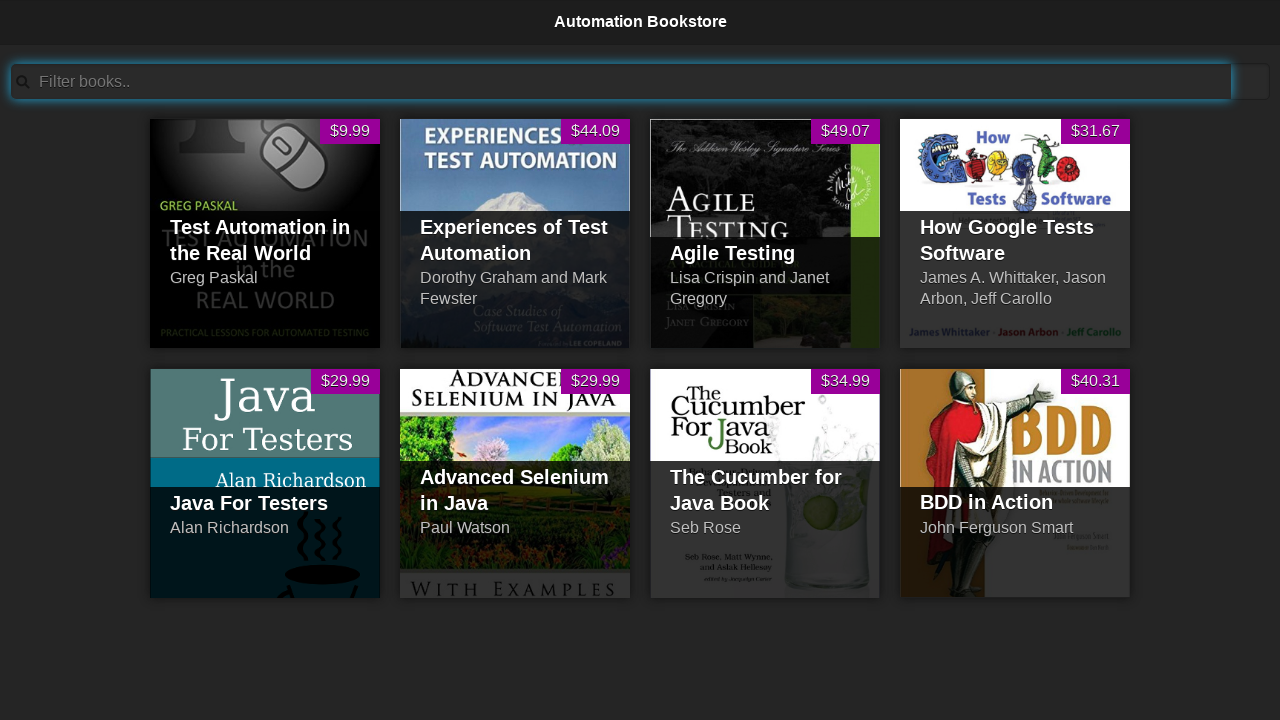

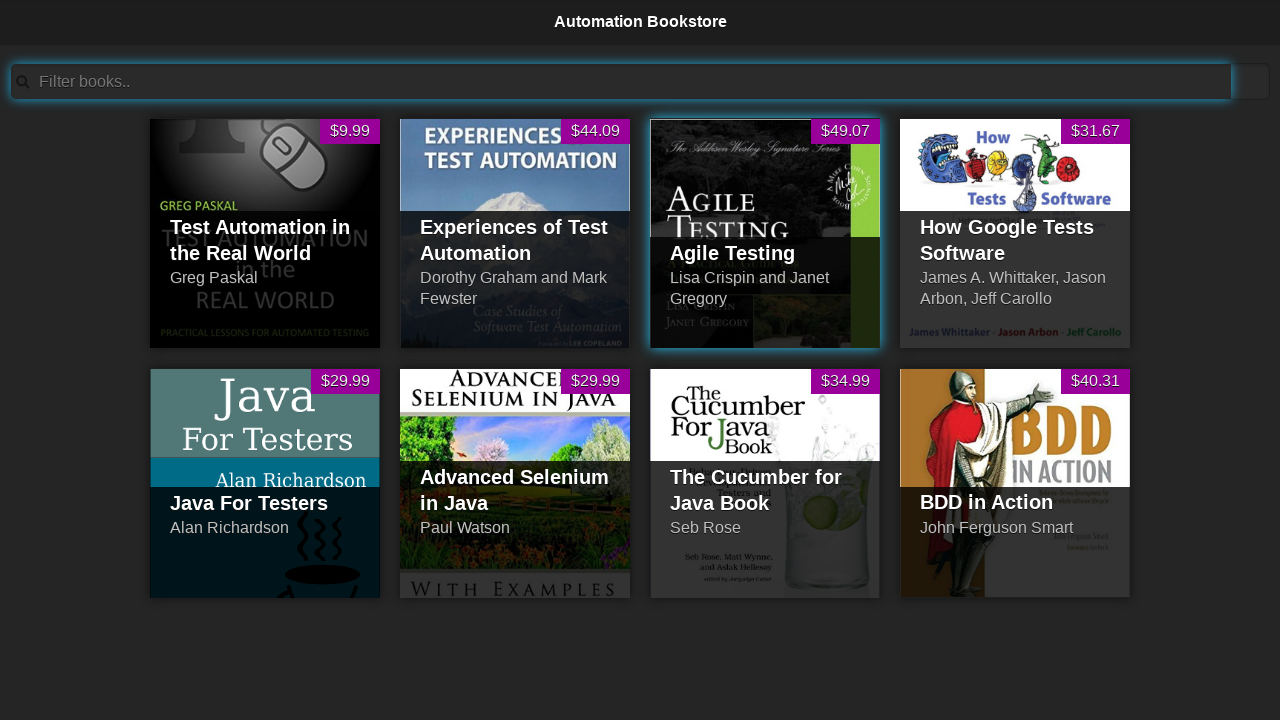